Tests filling the username input field using different locator strategies and verifies the values are correctly entered

Starting URL: https://www.saucedemo.com/

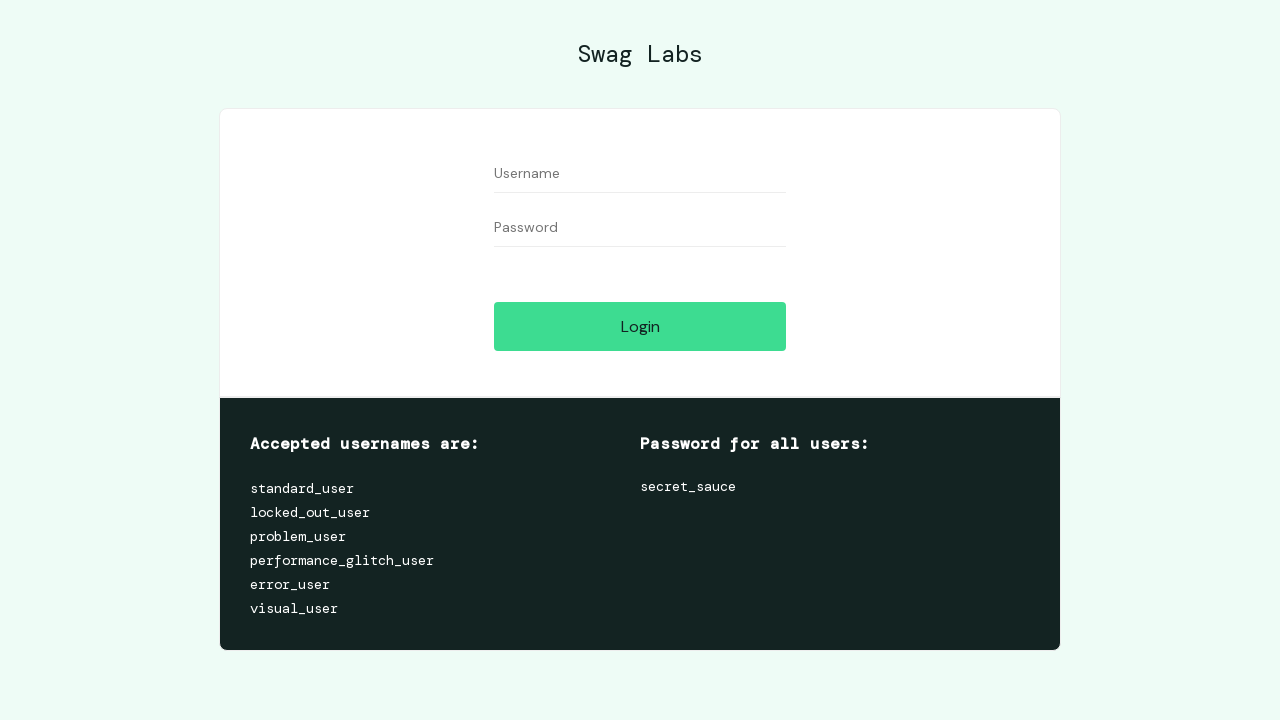

Located username input field using id selector
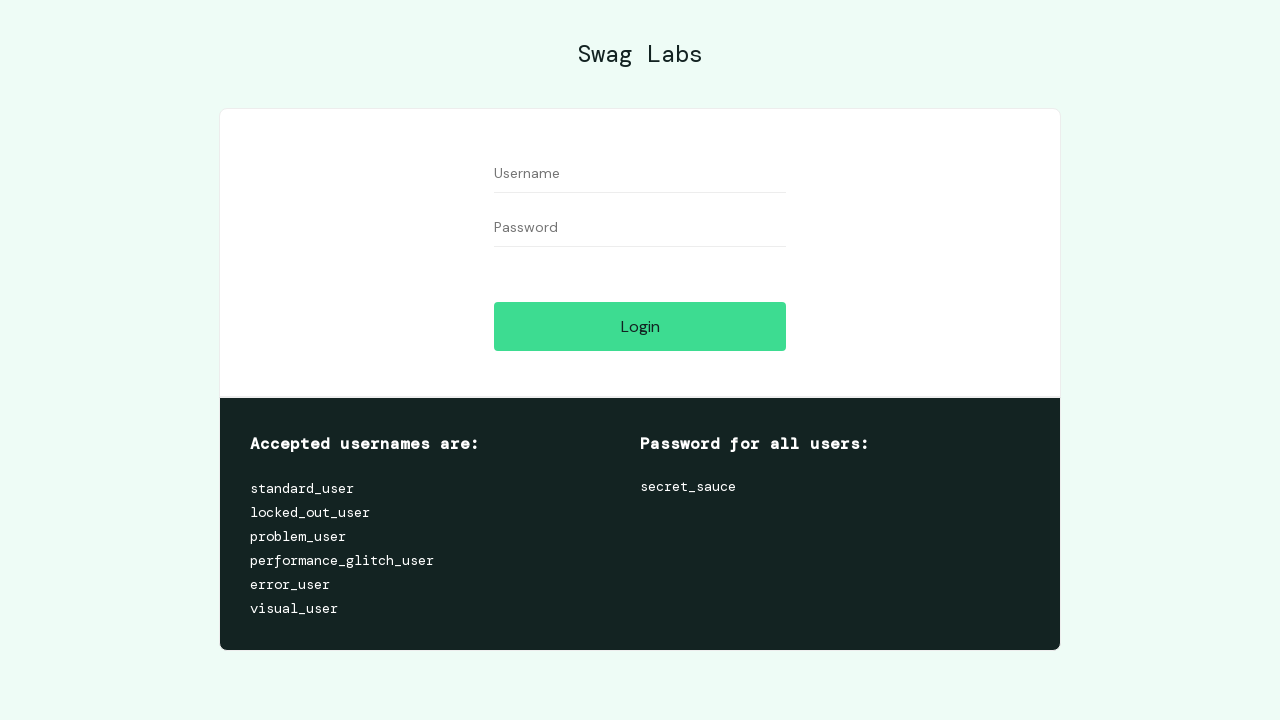

Filled username input with 'user 1' on #user-name
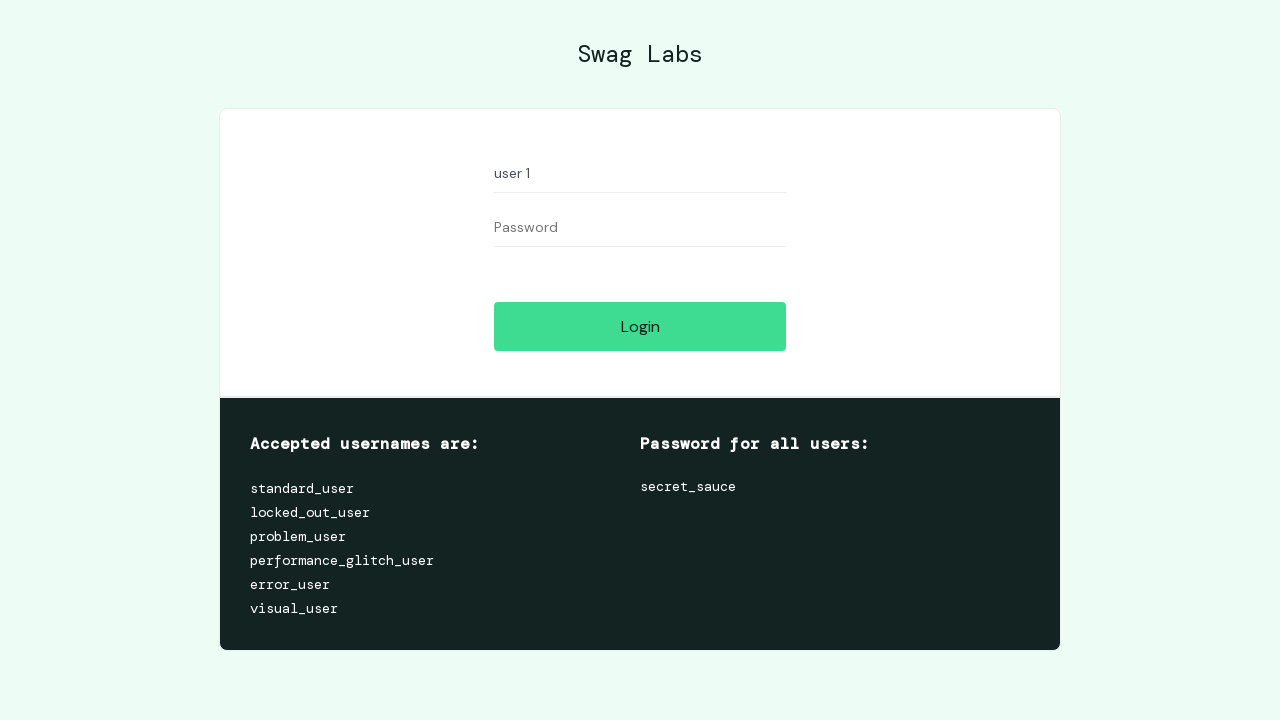

Located username input field using attribute selector
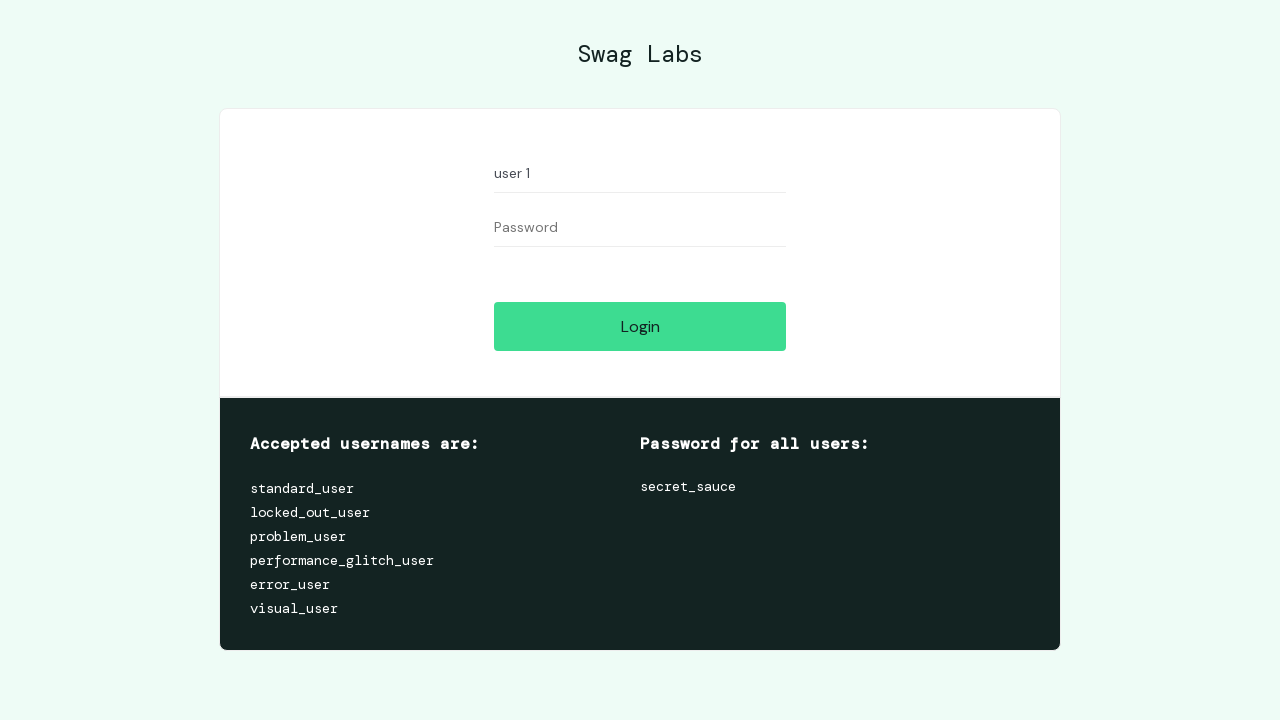

Filled username input with 'user 2' on [id="user-name"]
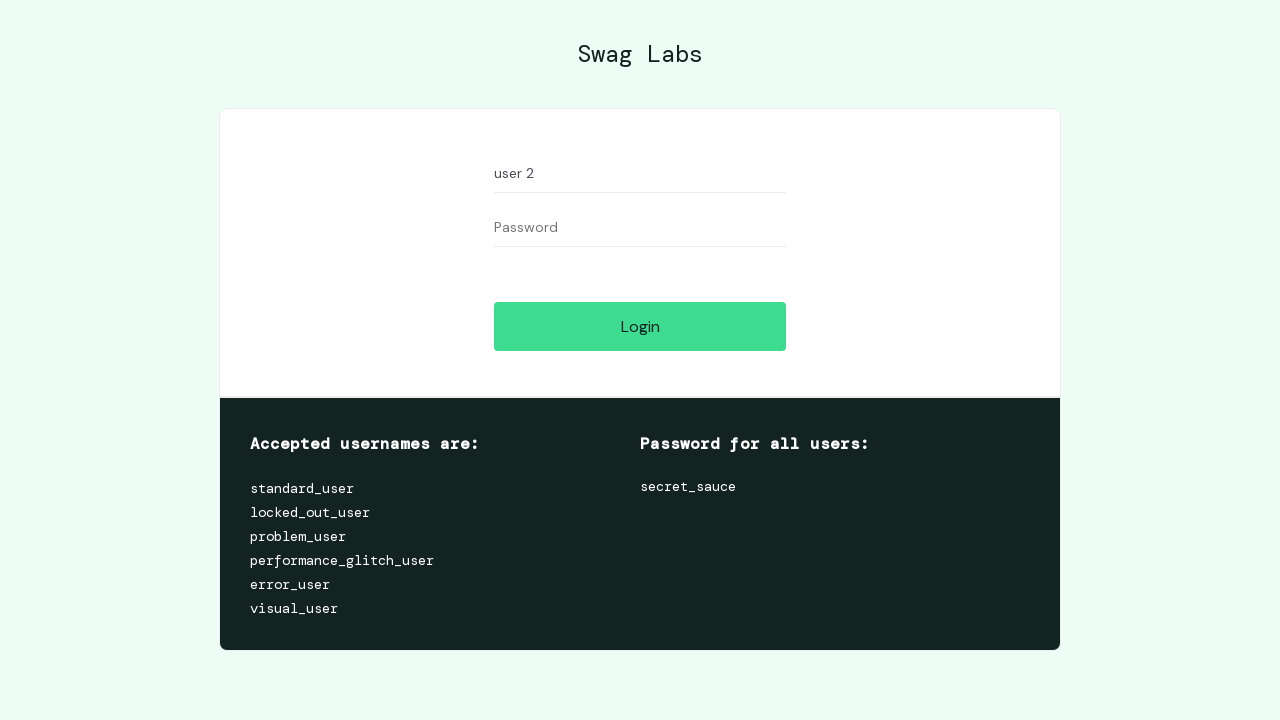

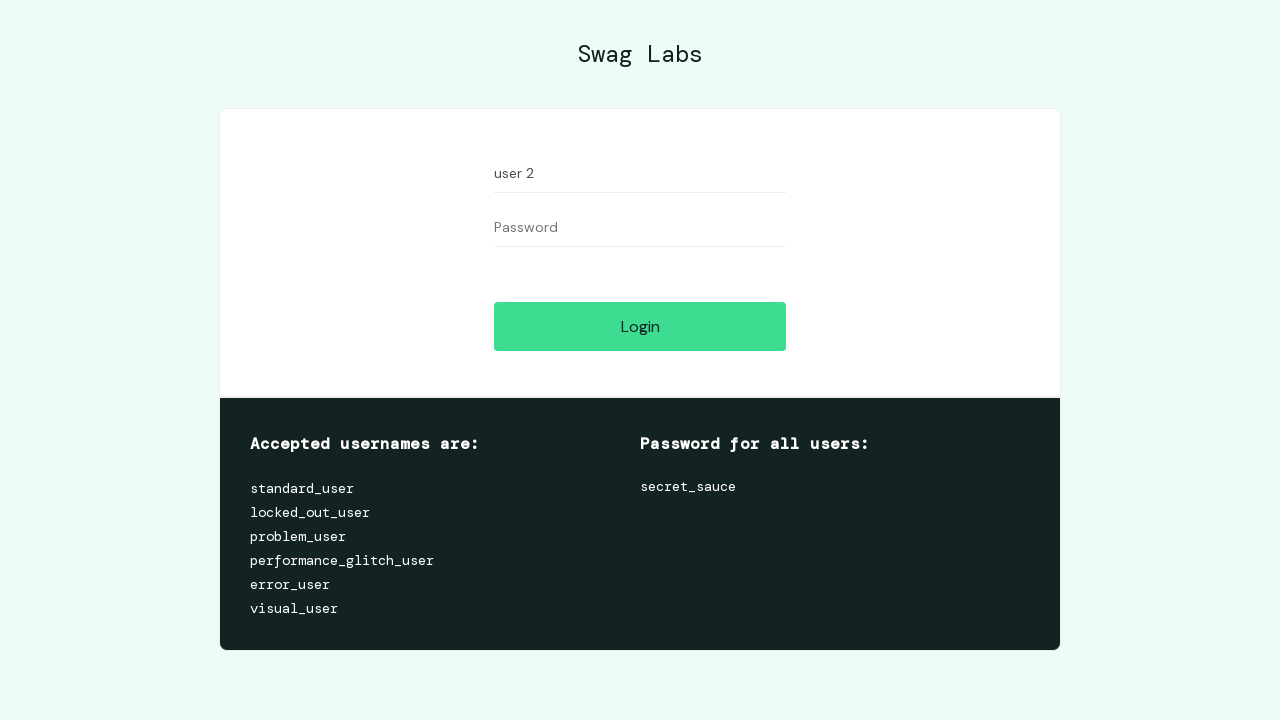